Tests window handling by clicking a link that opens a new tab, switching to the new tab, and verifying its title is "New Window"

Starting URL: https://the-internet.herokuapp.com/windows

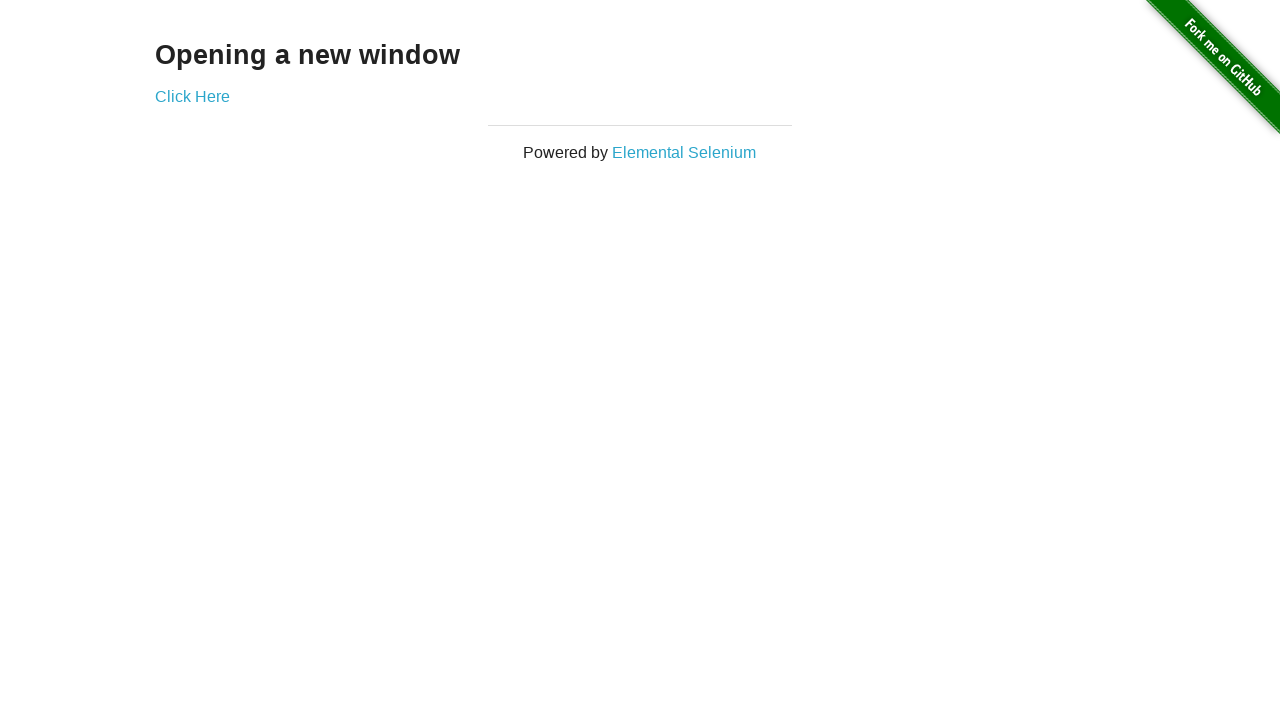

Clicked 'Click Here' link to open new tab at (192, 96) on text=Click Here
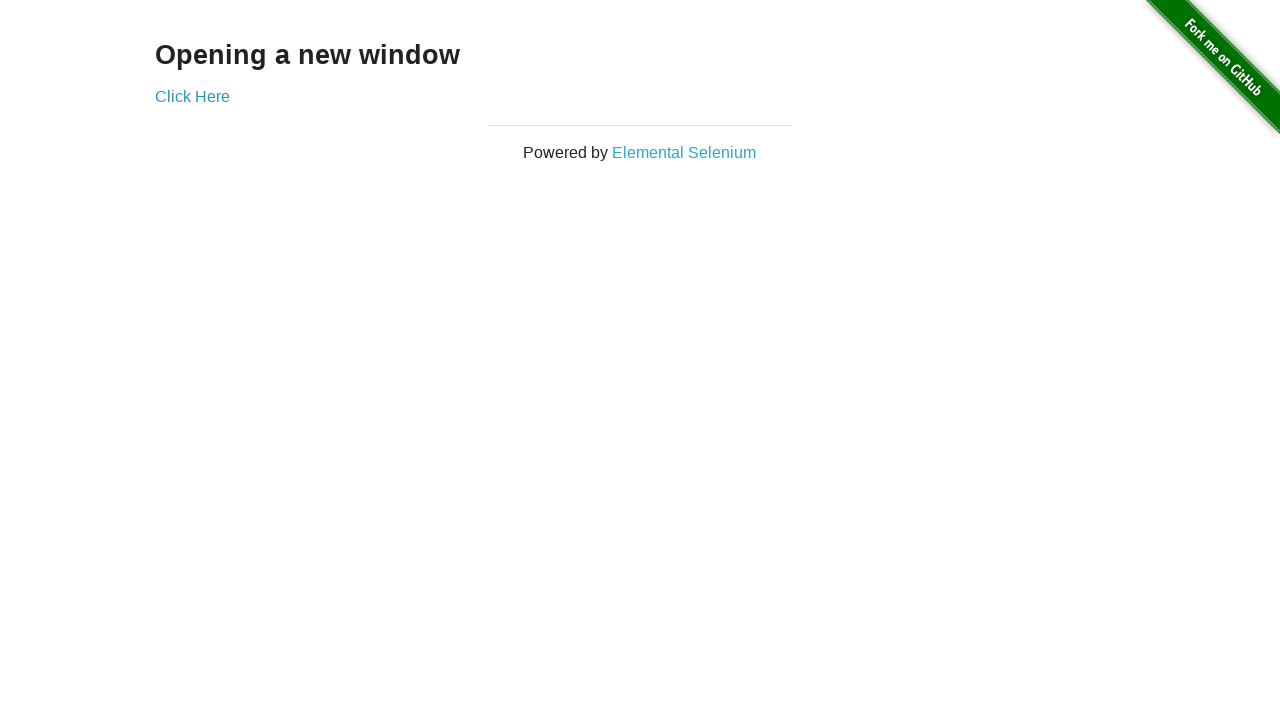

Captured new page/tab from context
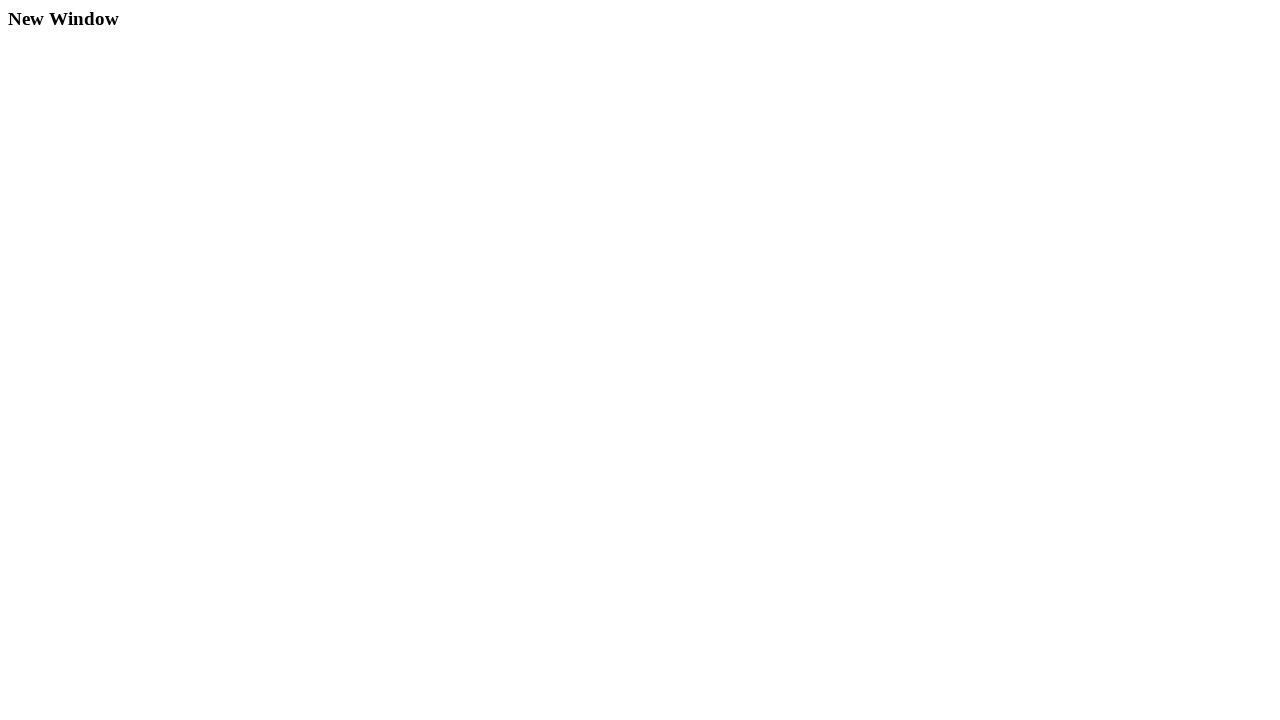

New page finished loading
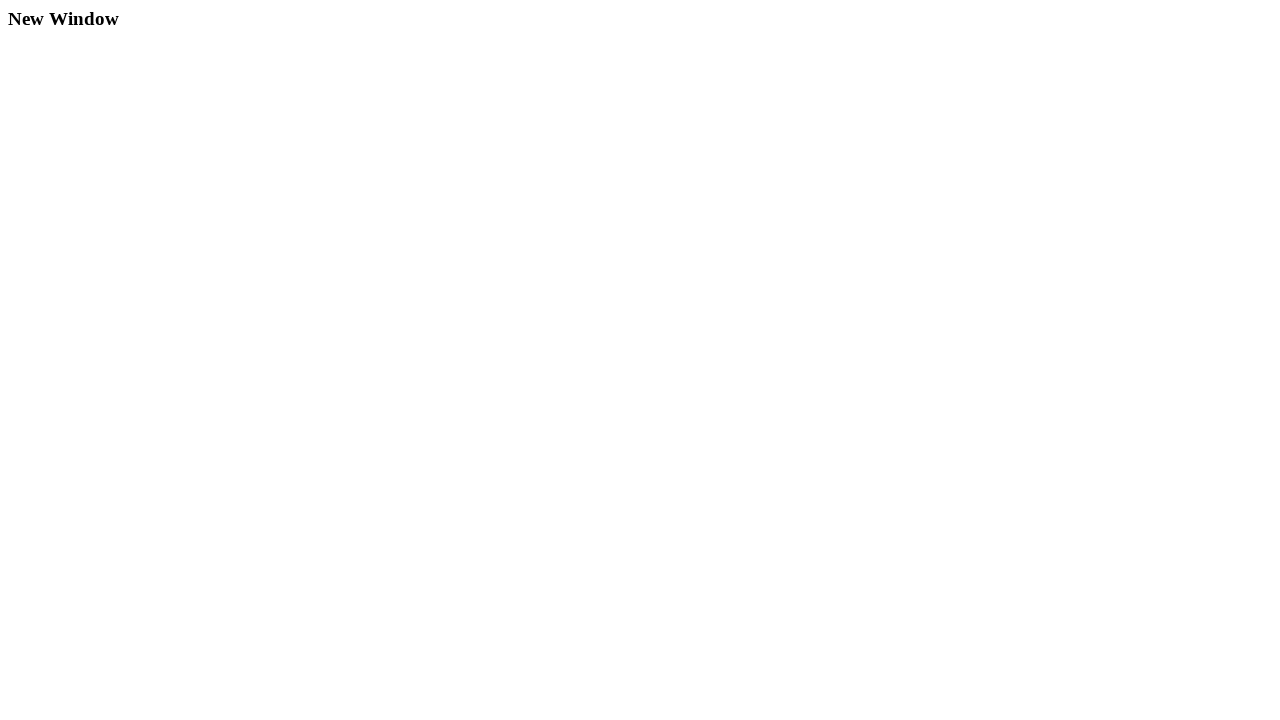

Retrieved new page title: 'New Window'
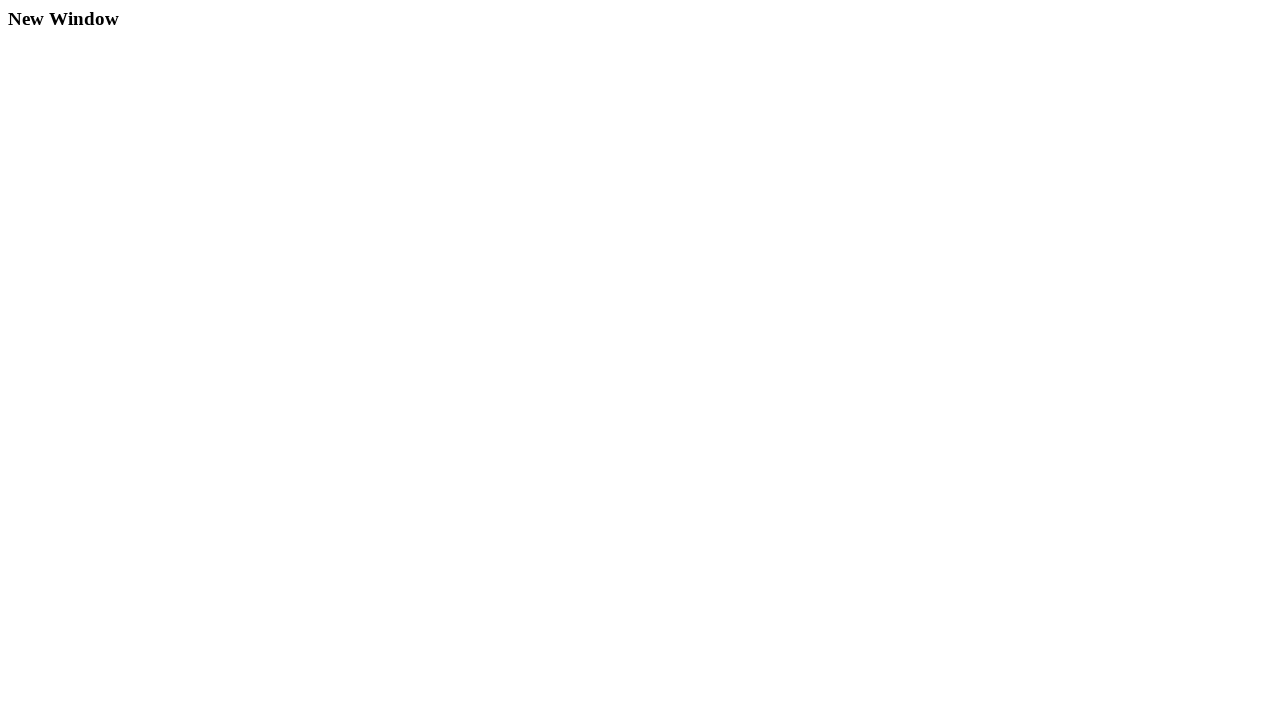

Verified new page title matches expected value 'New Window'
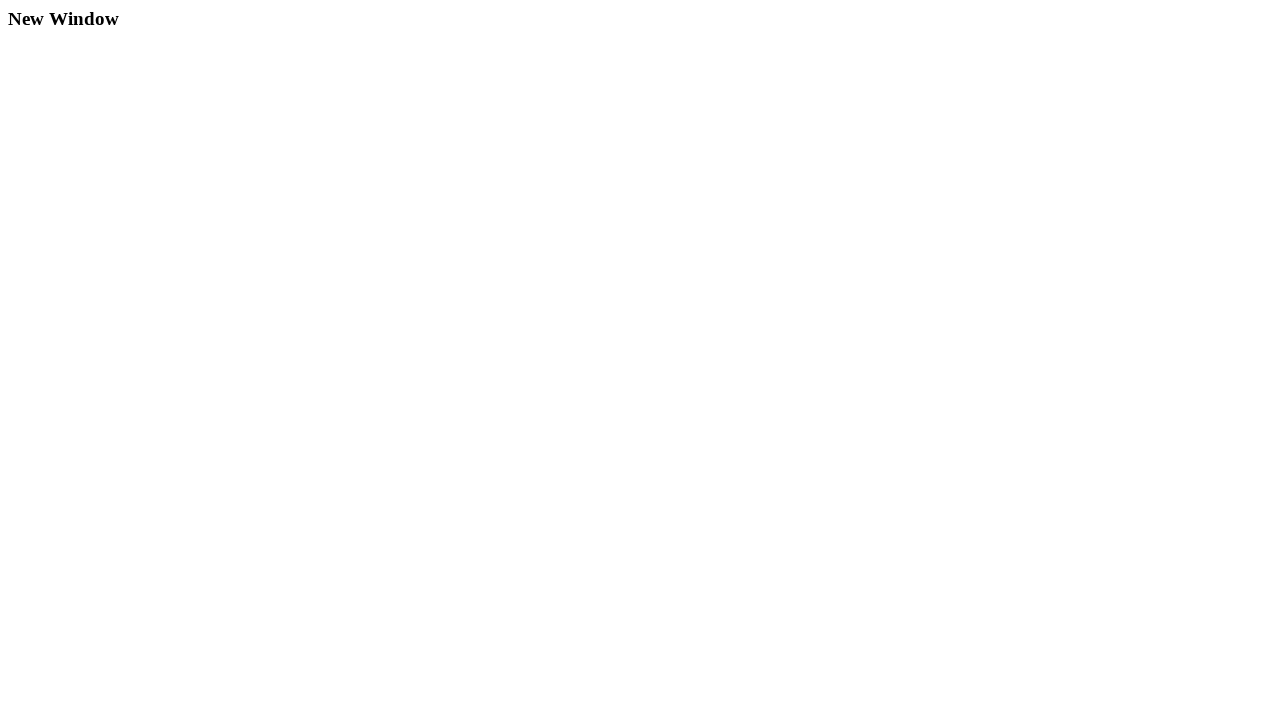

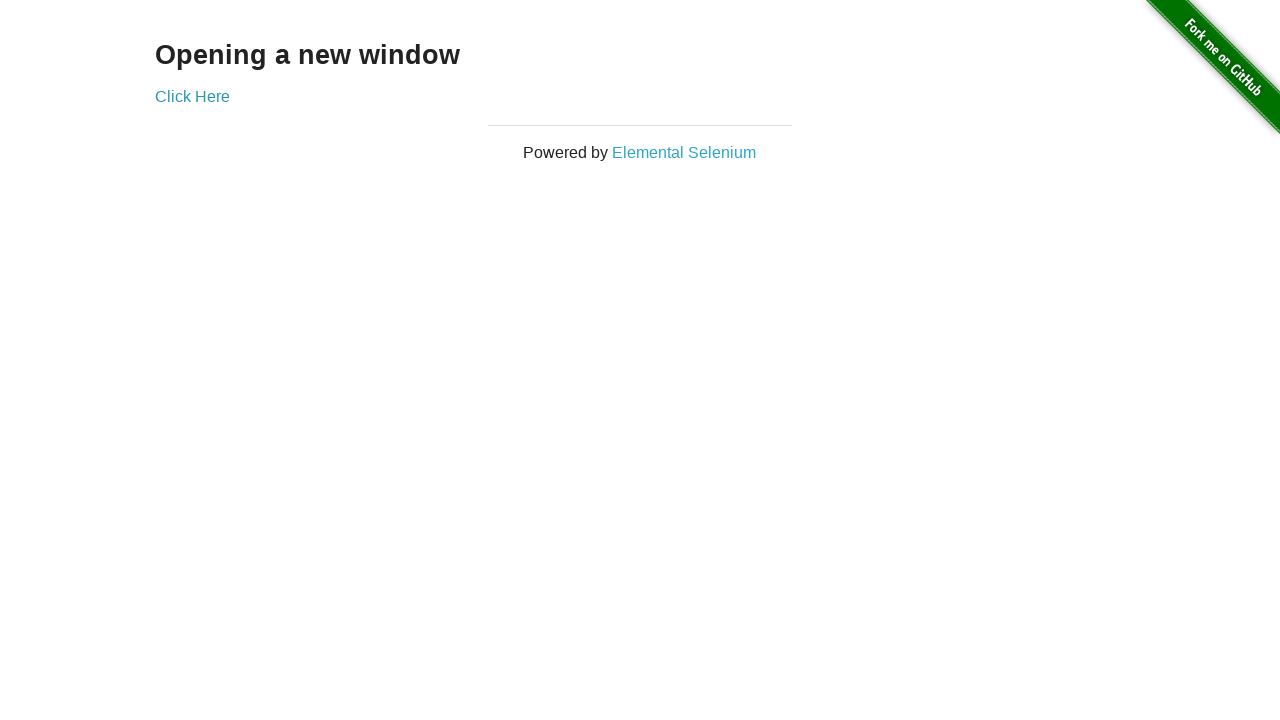